Tests checkbox and radio button interactions by selecting specific options and verifying their states

Starting URL: https://rahulshettyacademy.com/AutomationPractice/

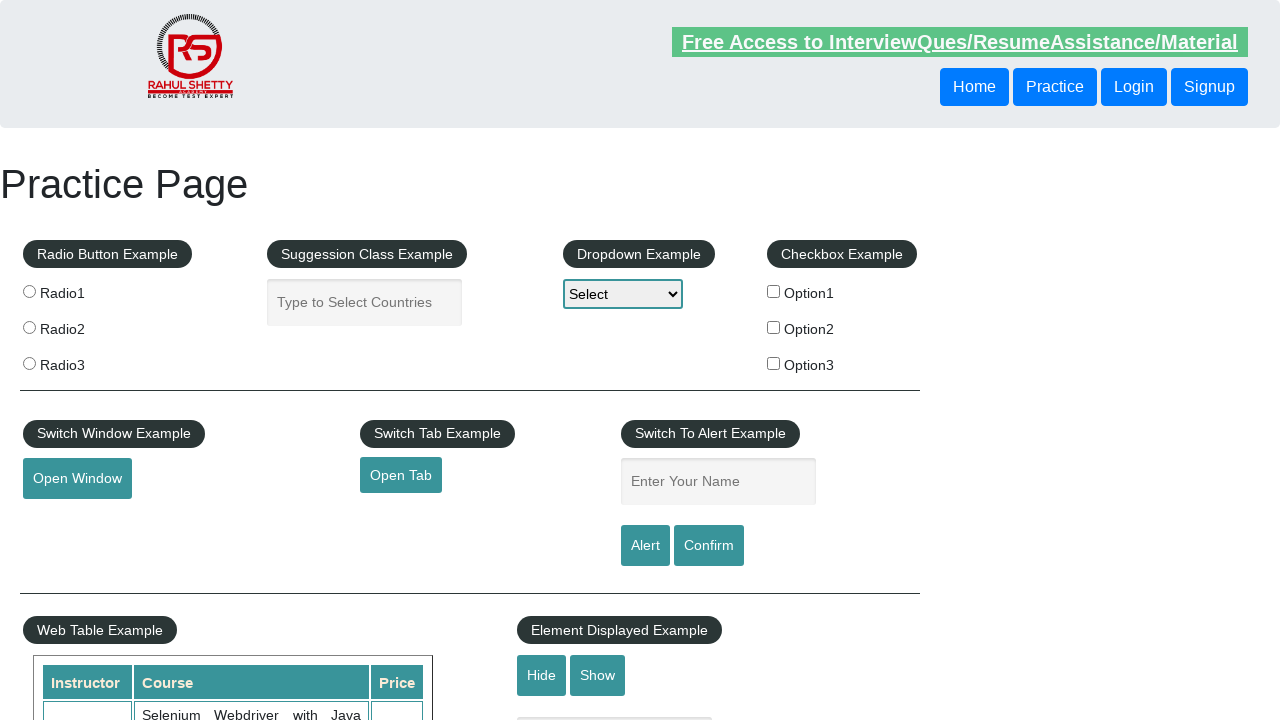

Retrieved all checkboxes on the page
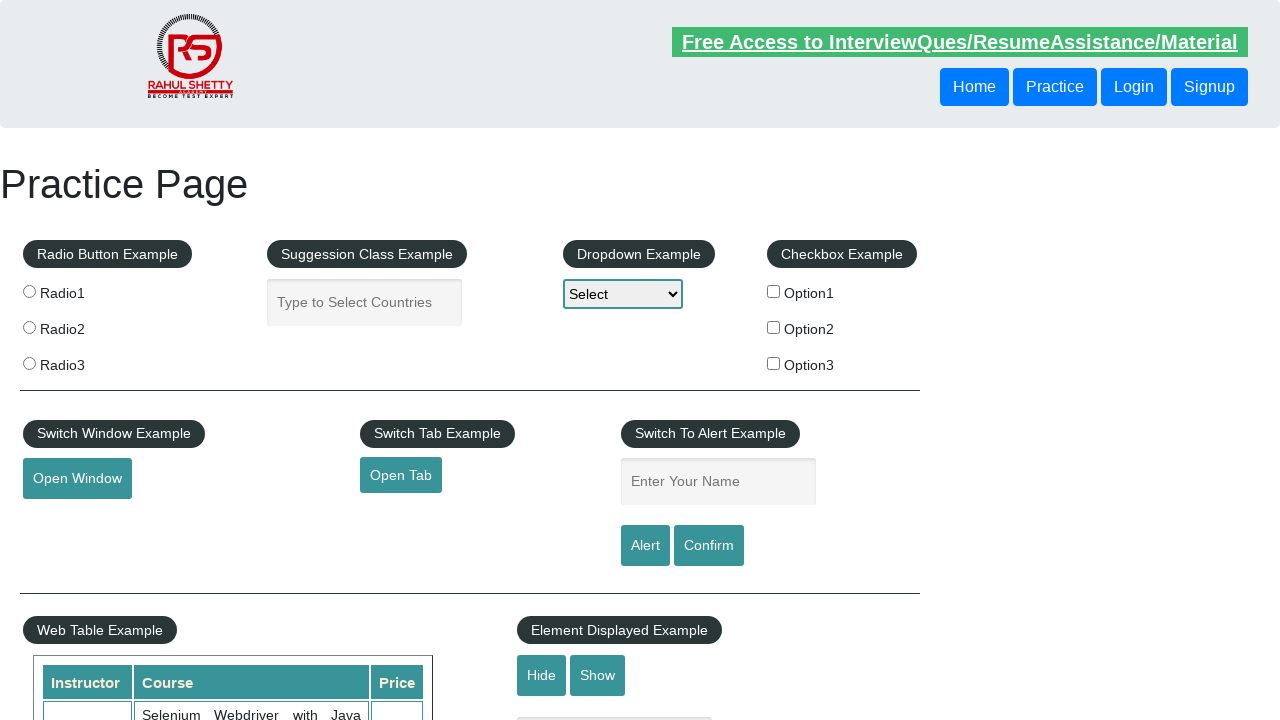

Clicked checkbox with value 'option2' at (774, 327) on xpath=//input[@type='checkbox'] >> nth=1
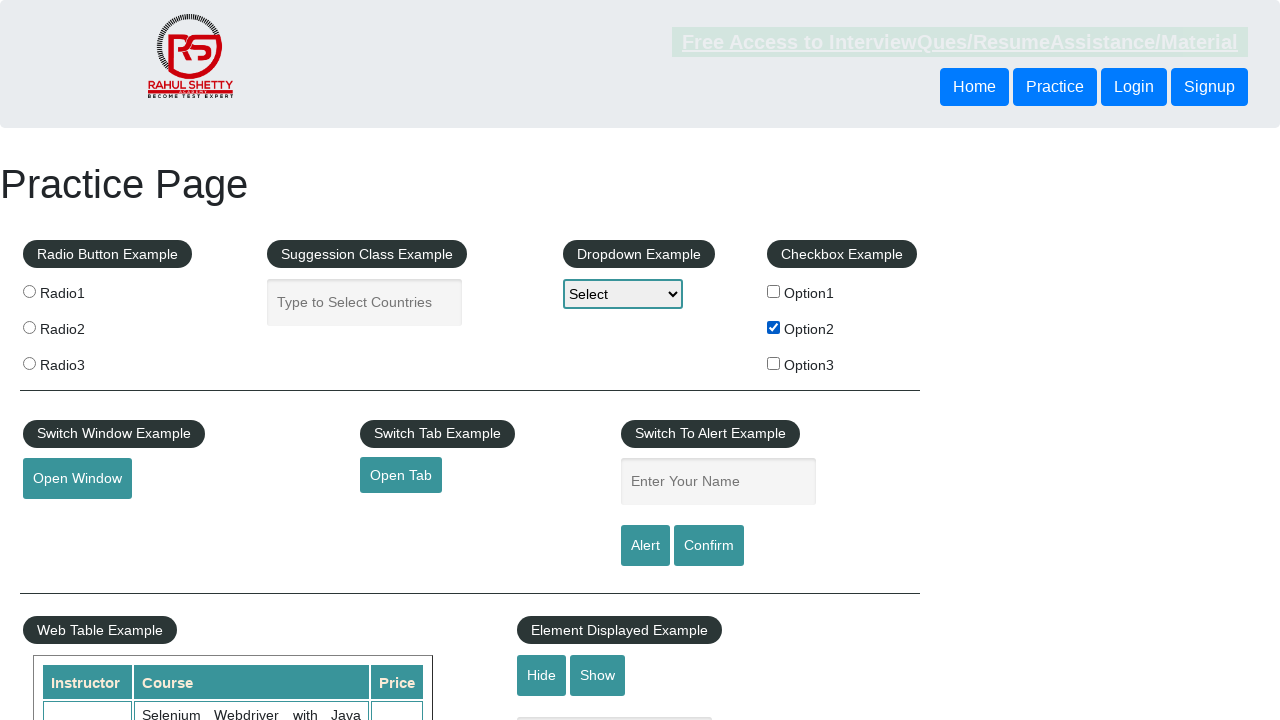

Verified checkbox 'option2' is checked
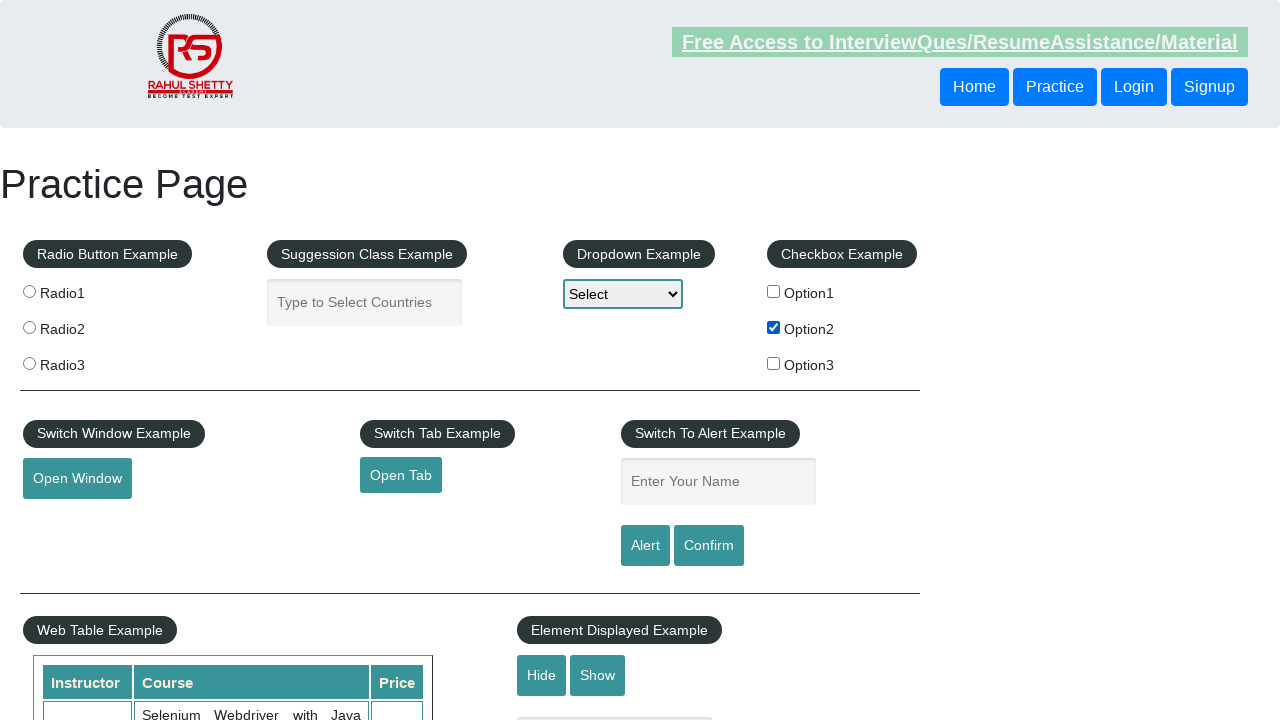

Retrieved all radio buttons with name 'radioButton'
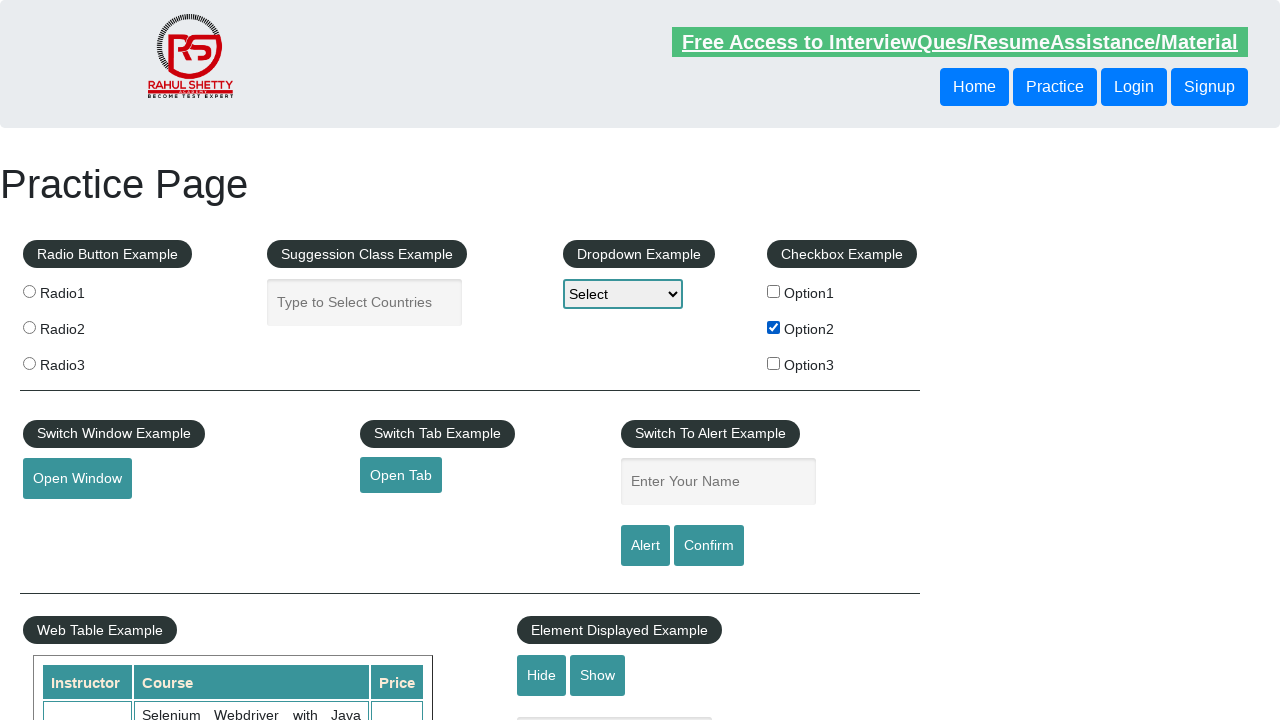

Clicked the third radio button at (29, 363) on input[name='radioButton'] >> nth=2
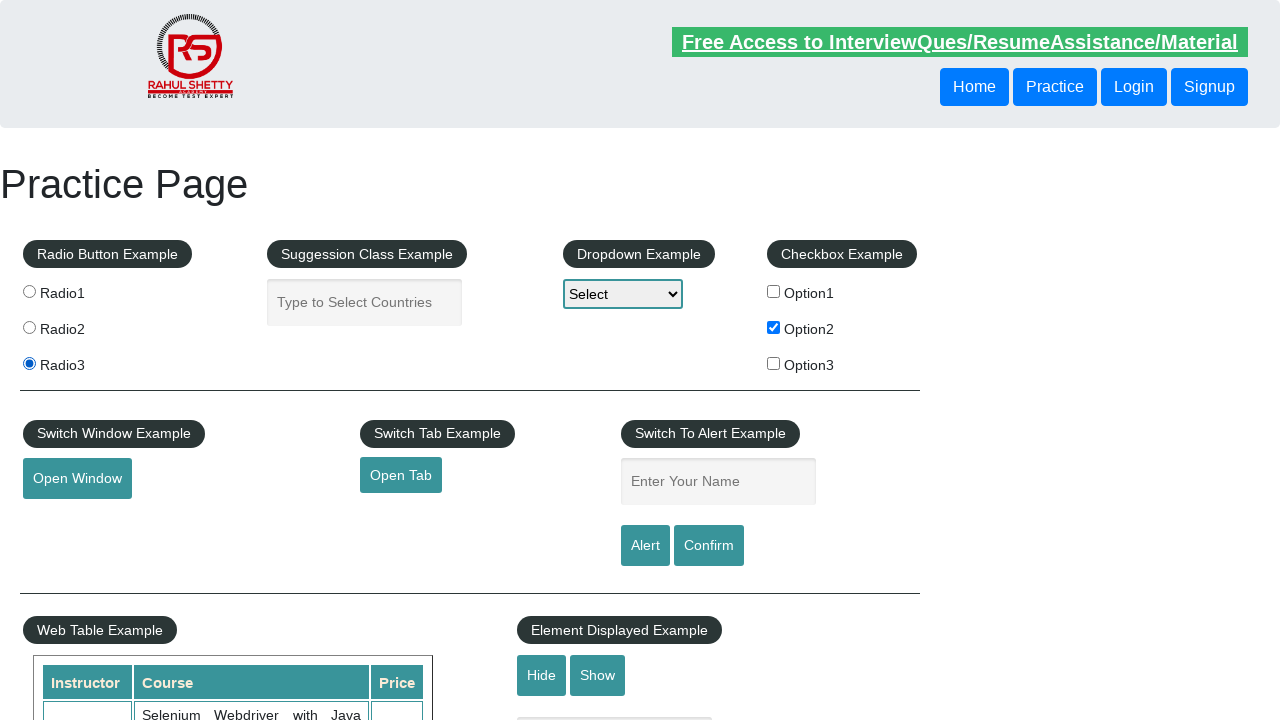

Verified the third radio button is checked
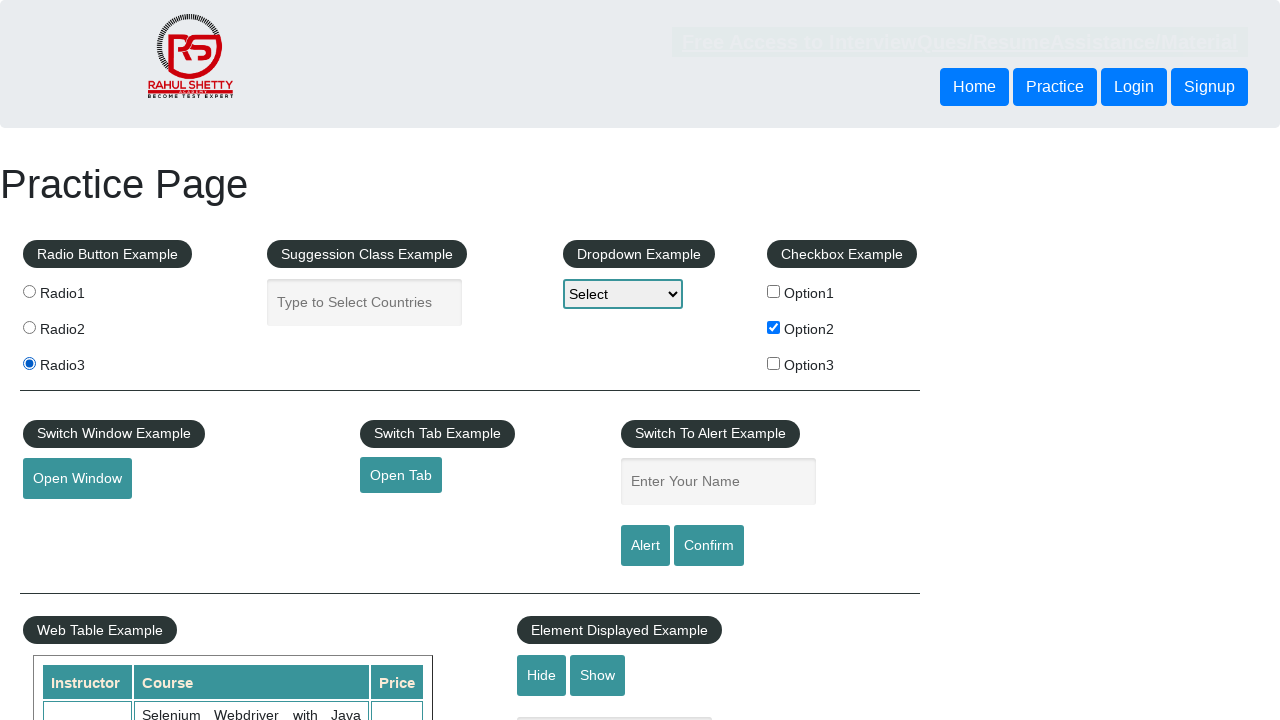

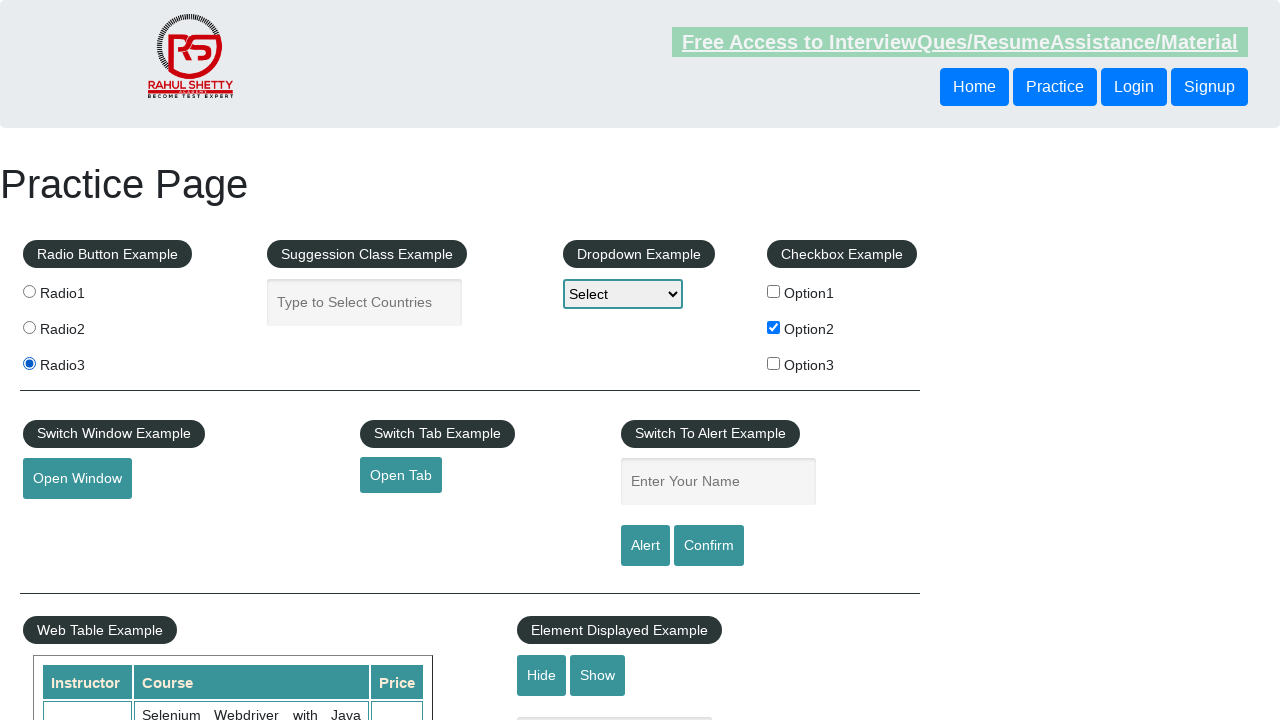